Tests injecting jQuery and jQuery Growl library into a page, then displays notification messages using the Growl library to demonstrate visual debugging output during test execution.

Starting URL: http://the-internet.herokuapp.com

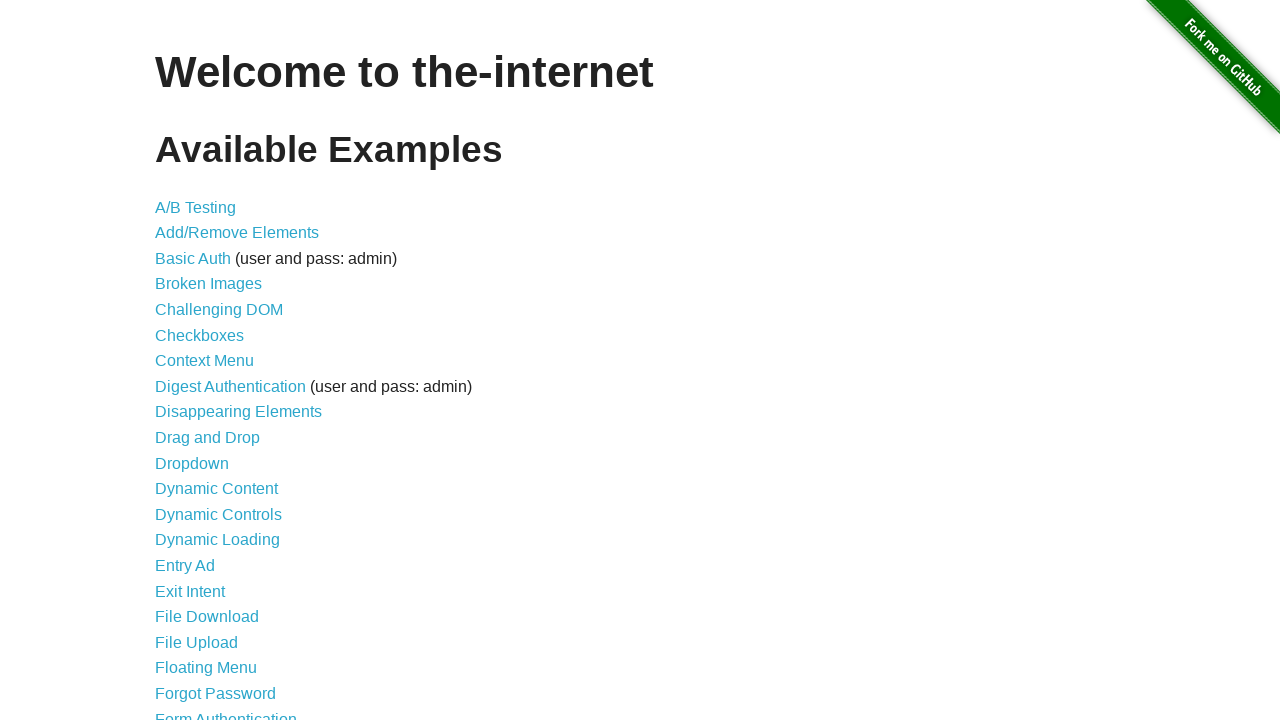

Injected jQuery library into page if not already present
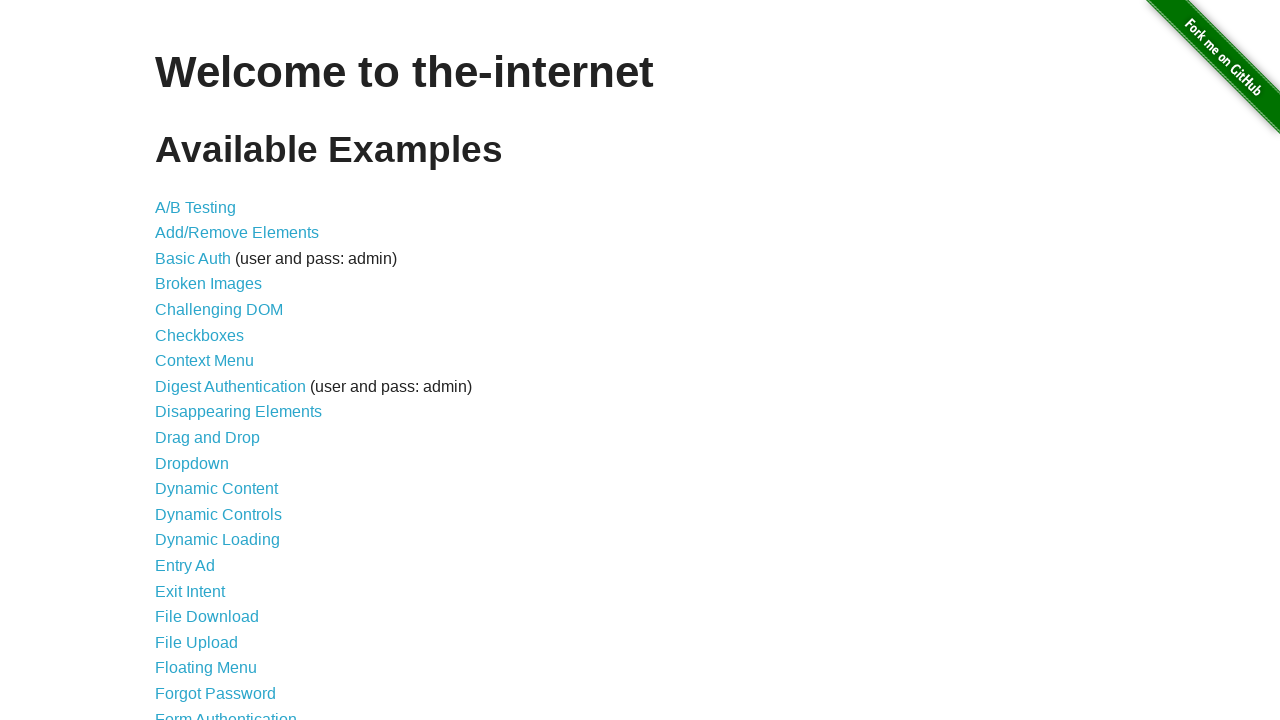

Waited 500ms for jQuery to load
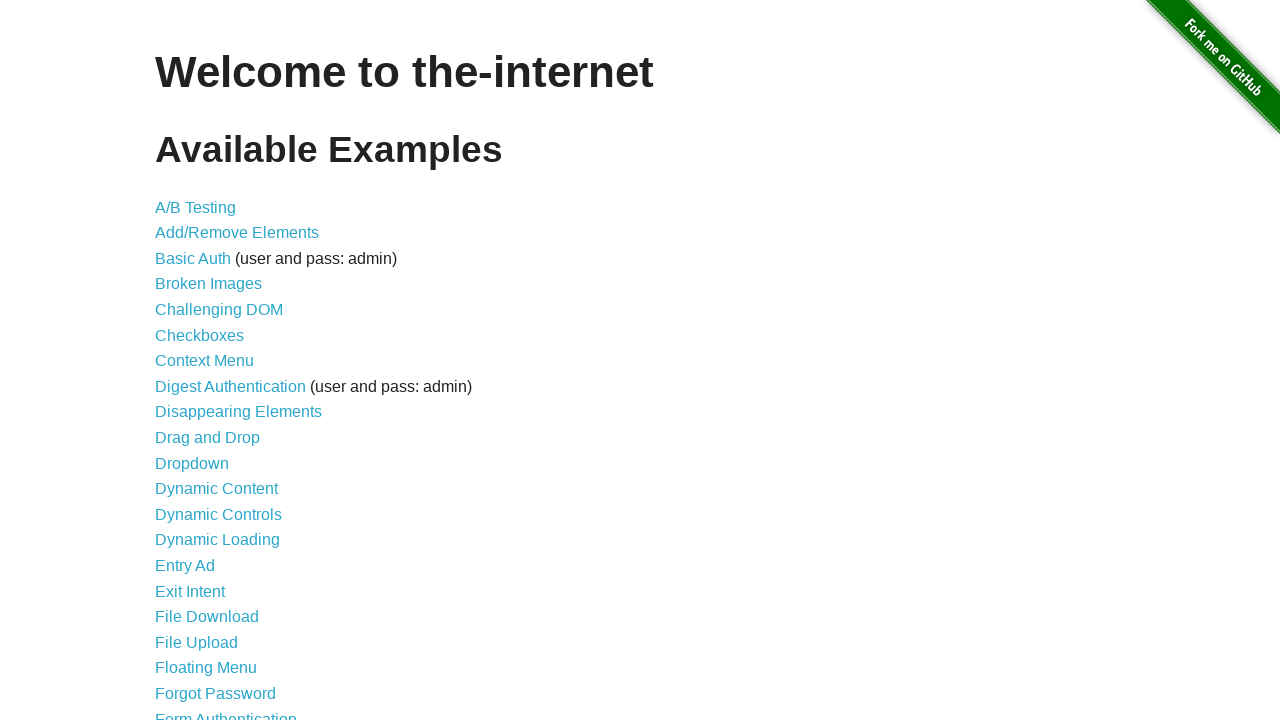

Loaded jQuery Growl library using $.getScript()
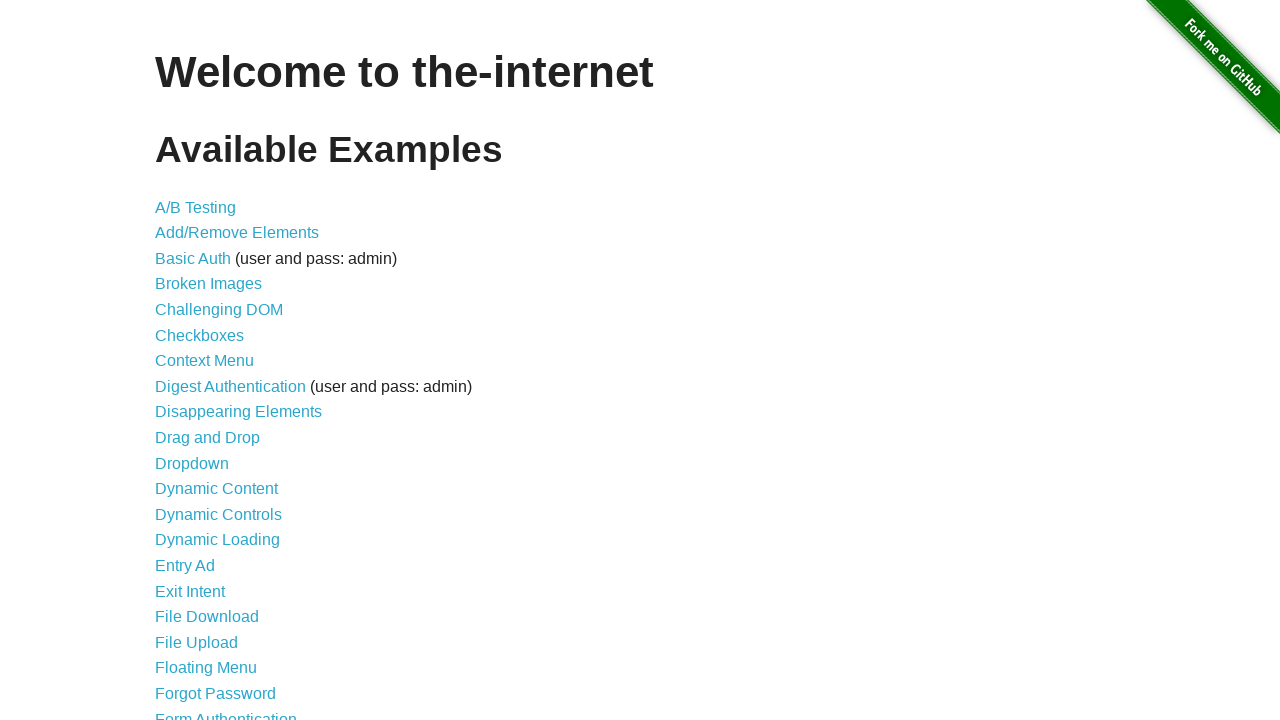

Injected jQuery Growl CSS styles into page head
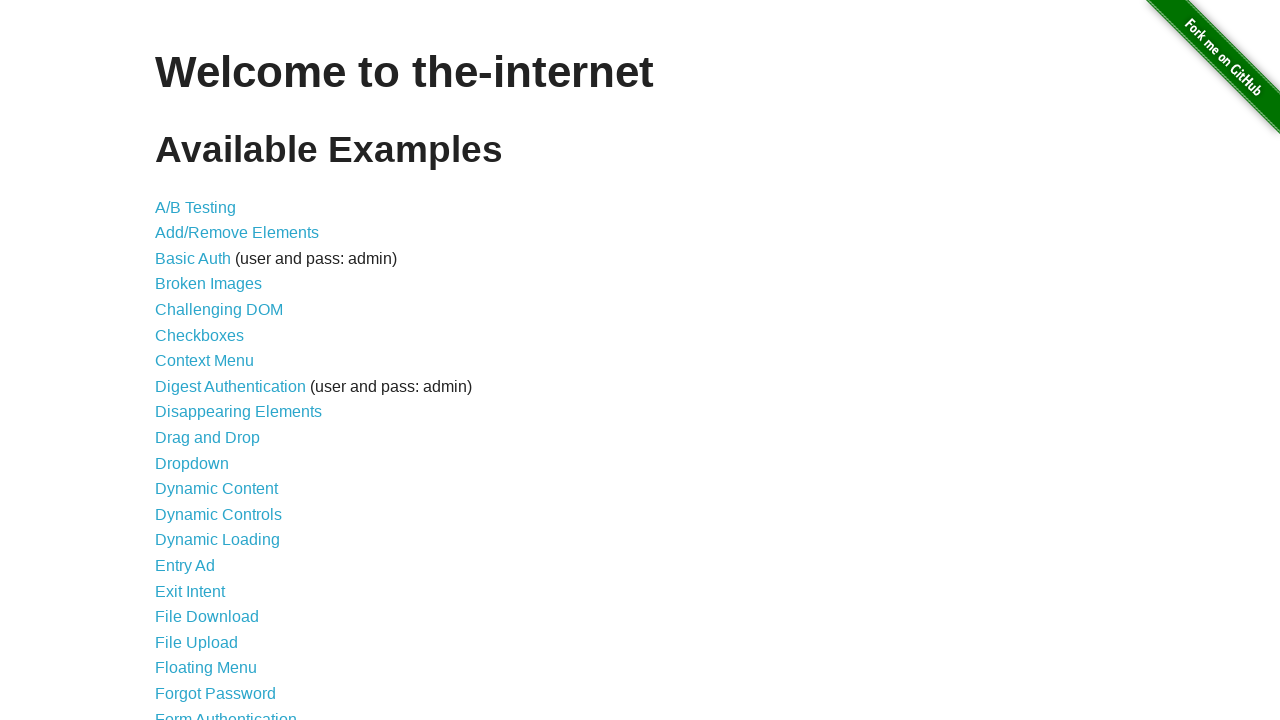

Waited 1000ms for jQuery Growl scripts and styles to fully load
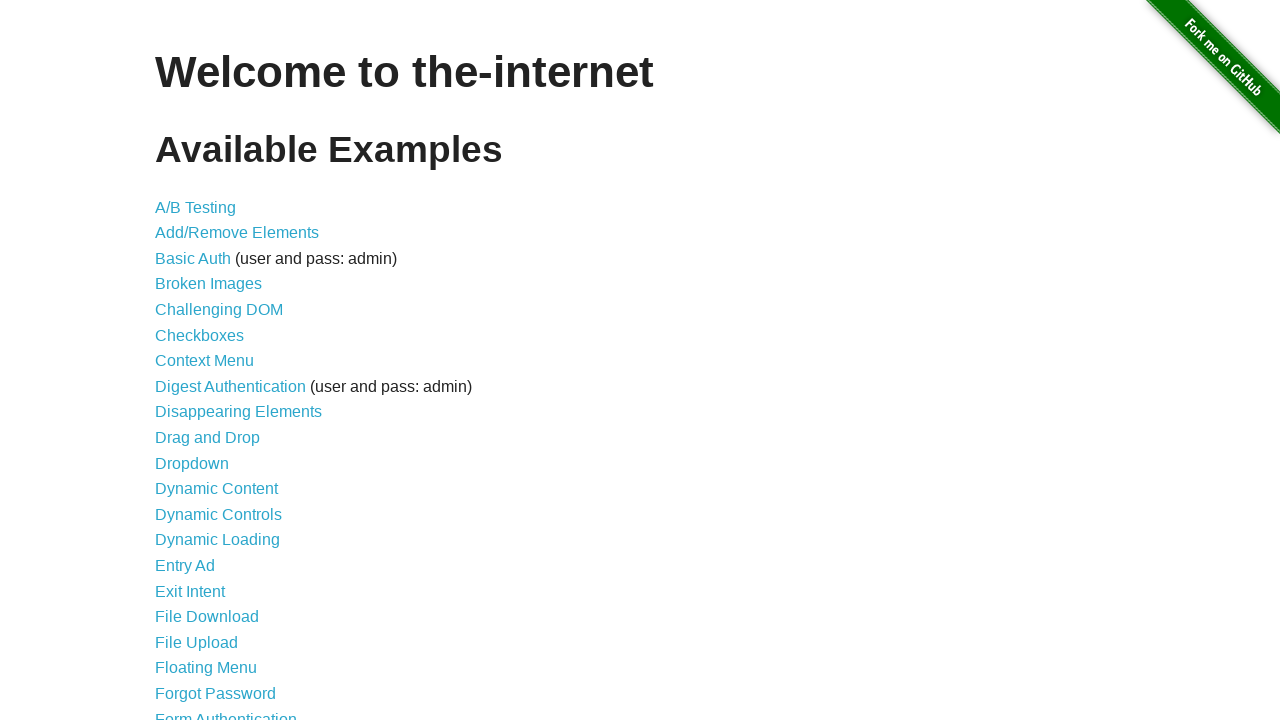

Displayed growl notification with title 'GET' and message '/'
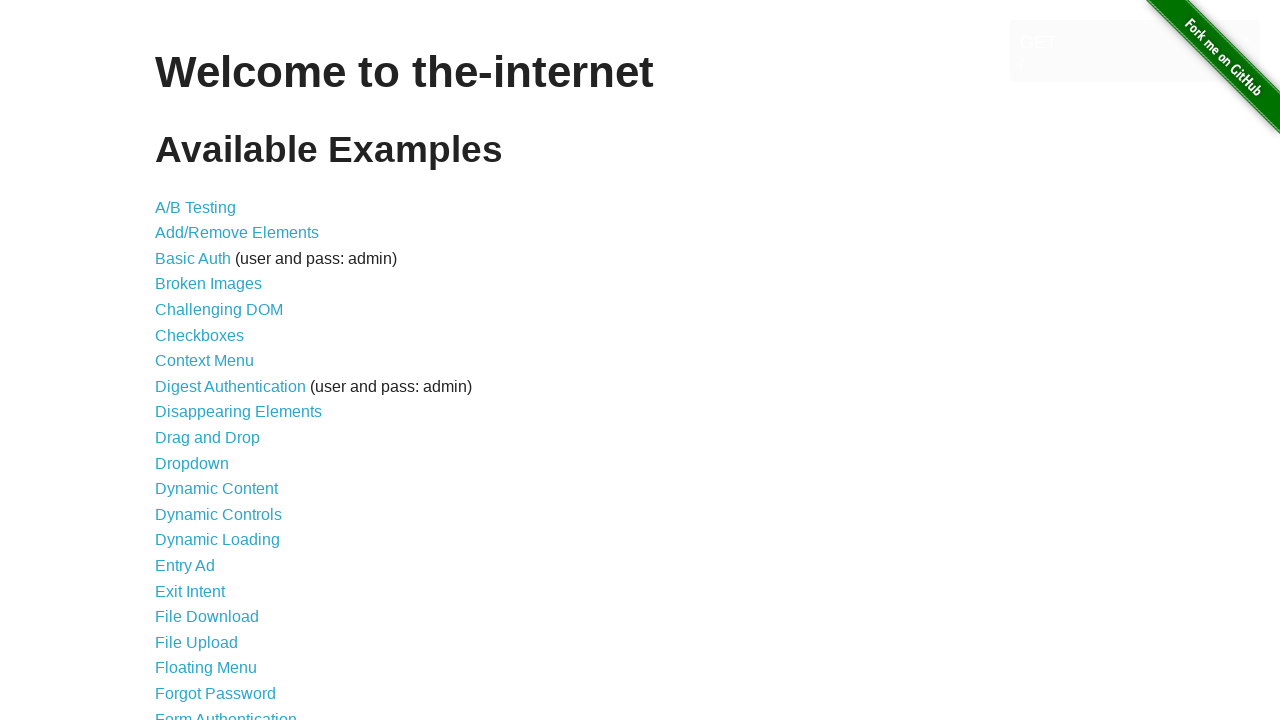

Waited 3000ms to observe the growl notification display
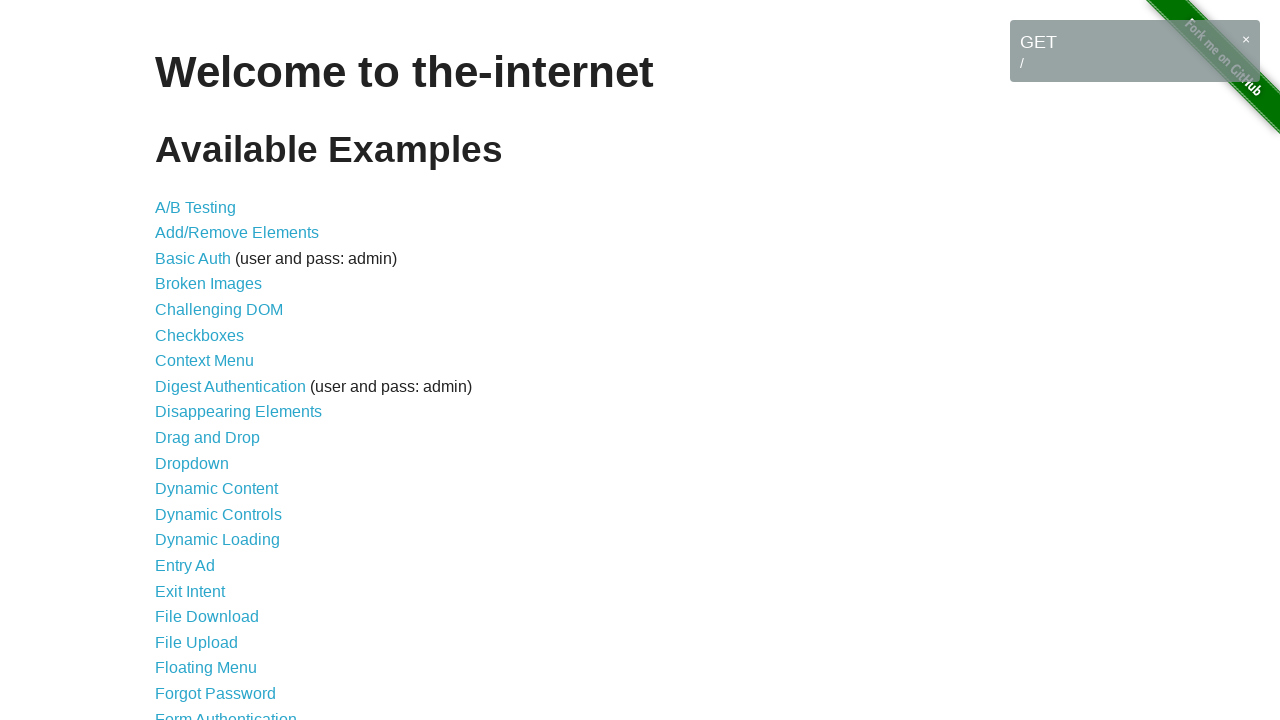

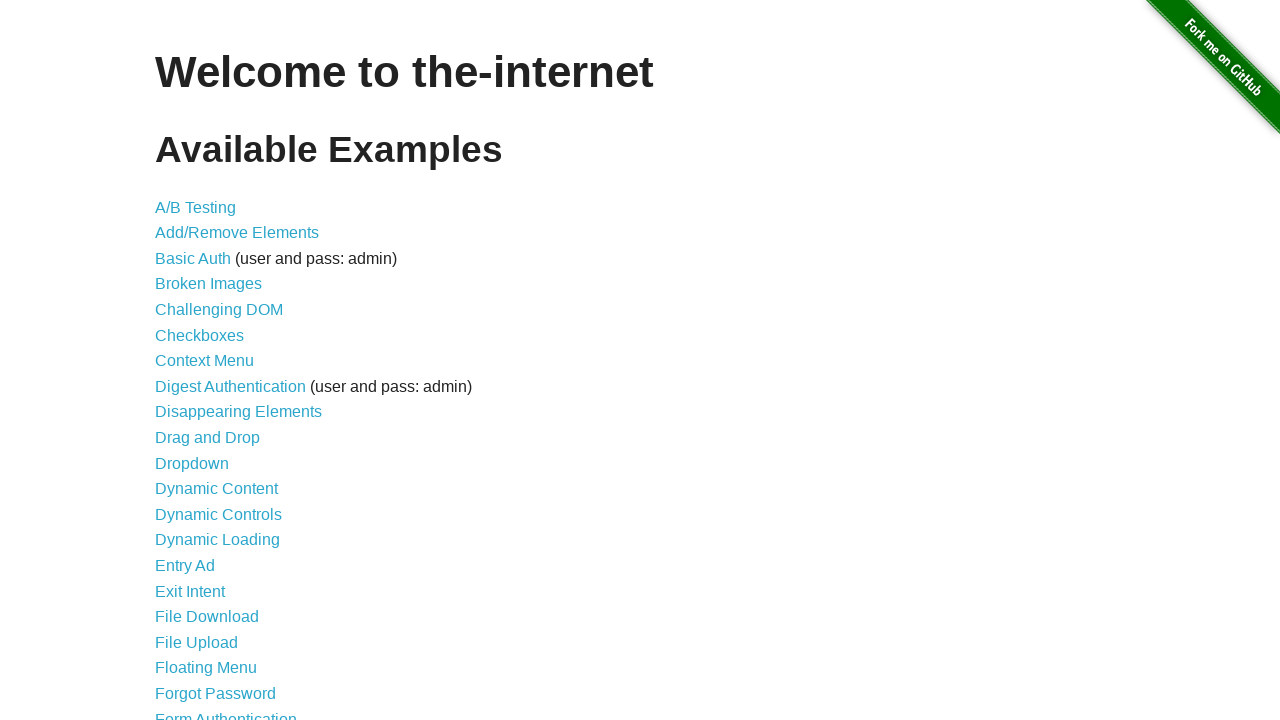